Tests modifying a date input field on the 12306 railway booking site by removing the readonly attribute via JavaScript and setting a custom date value.

Starting URL: https://www.12306.cn/index/

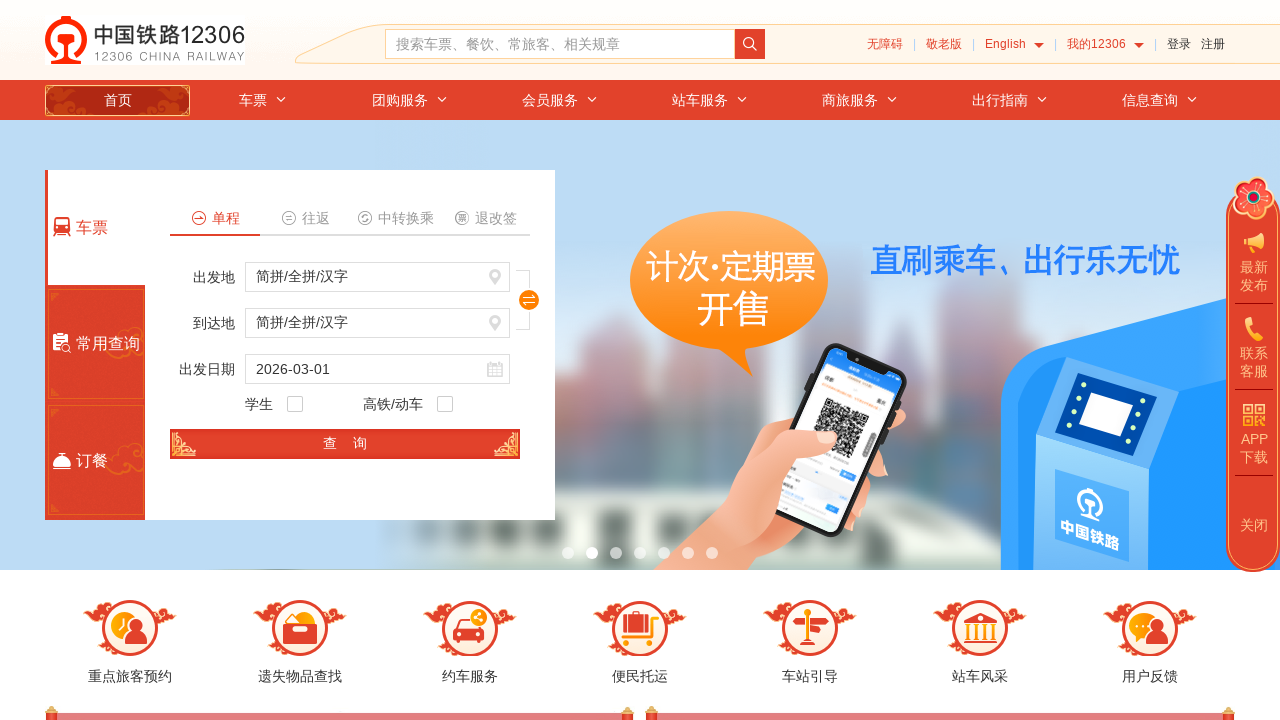

Waited for date input field #train_date to be available
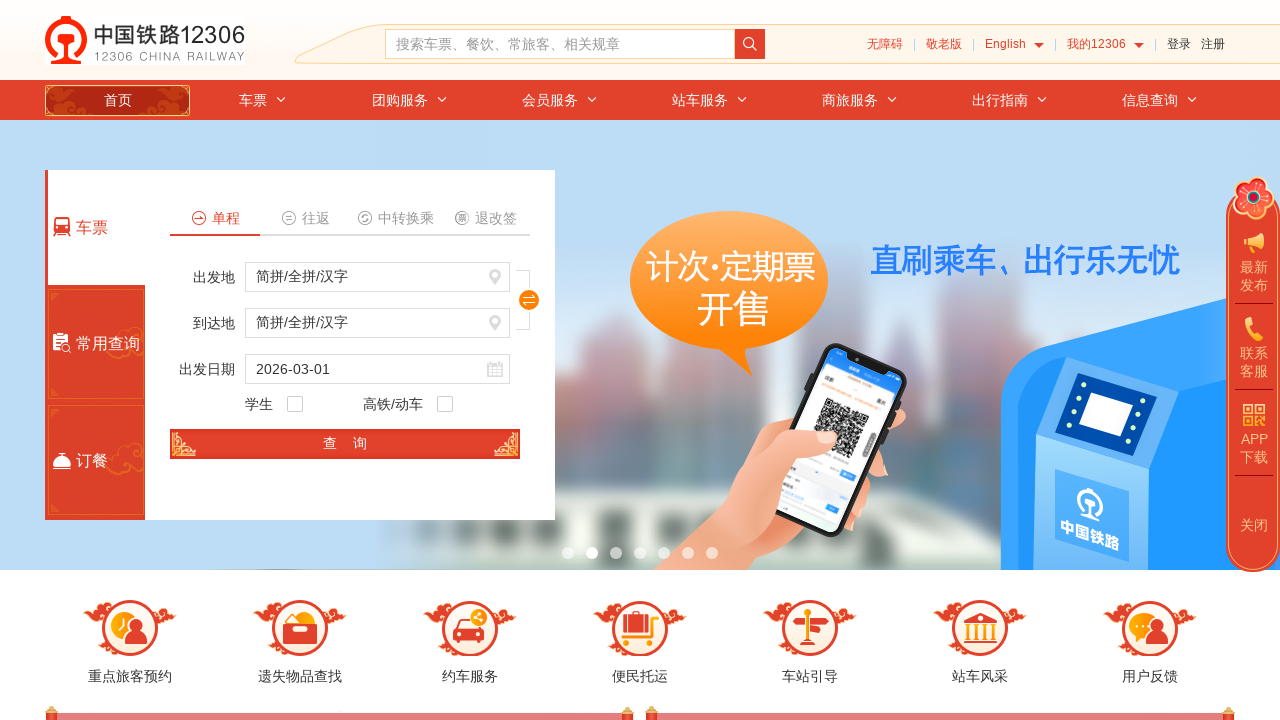

Removed readonly attribute from date input field via JavaScript
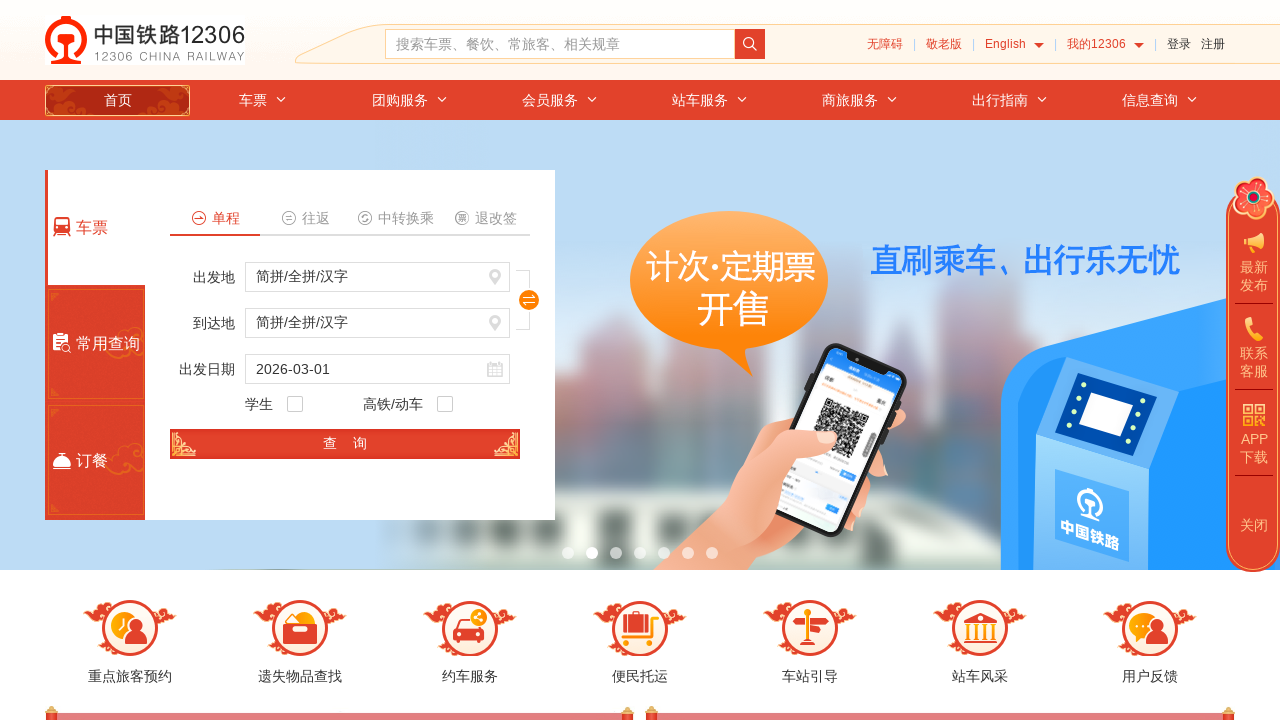

Set date value to 2024-06-15 via JavaScript
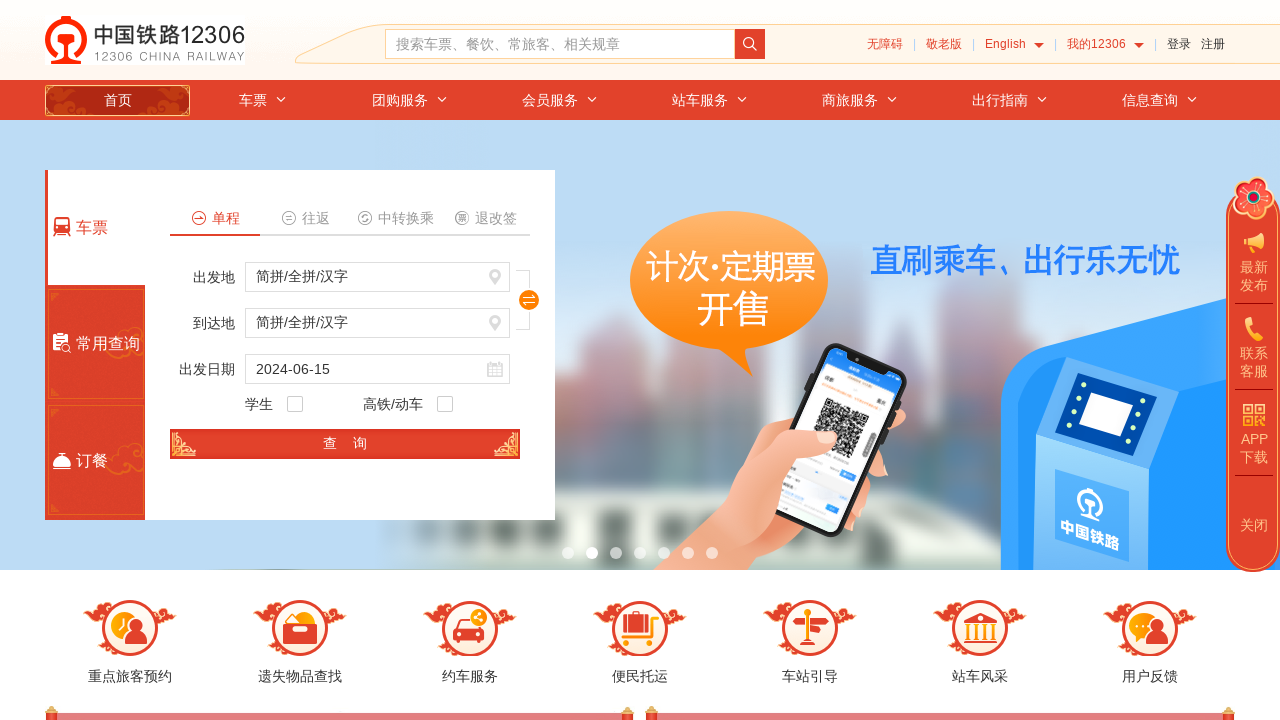

Waited 500ms for date value to take effect
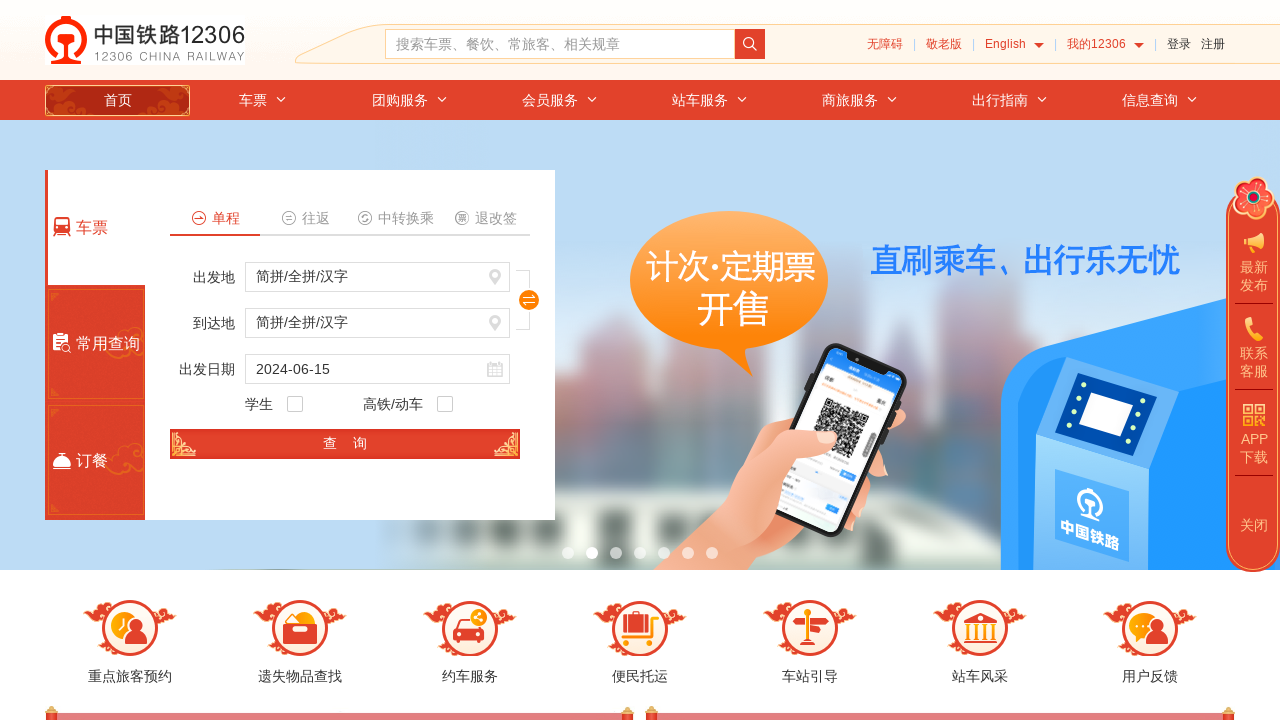

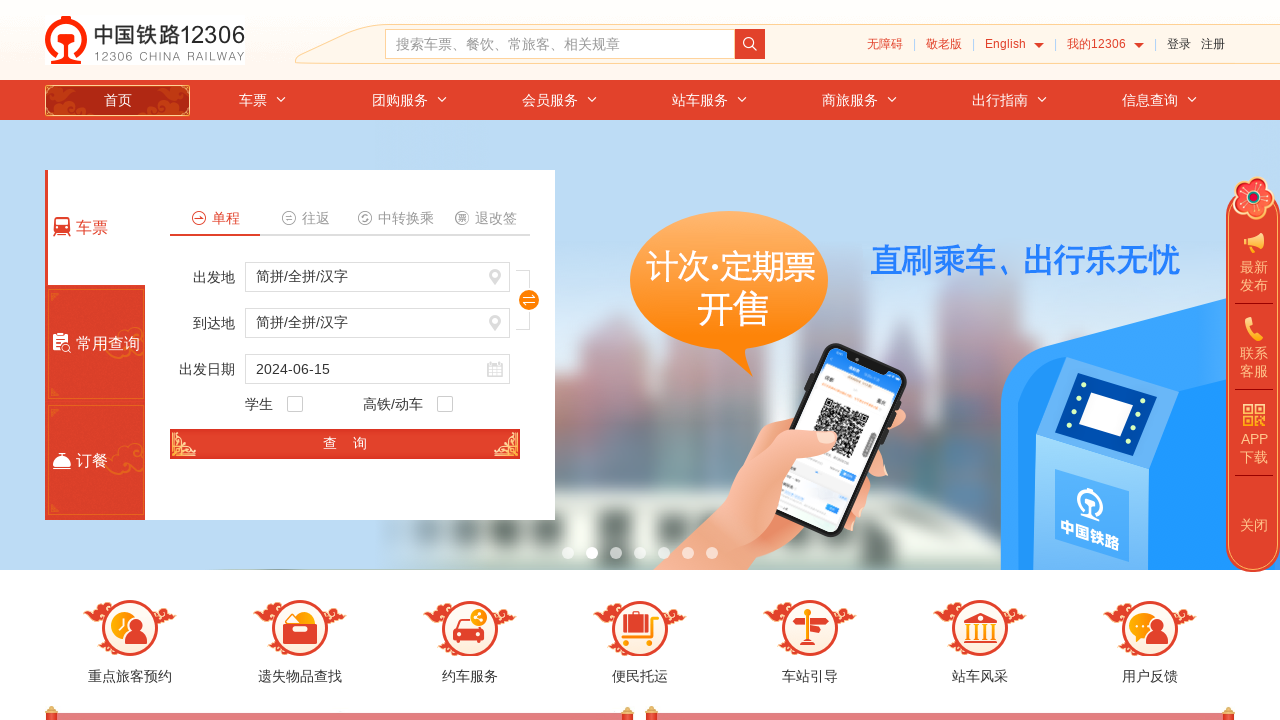